Tests Angular Material radio buttons and checkboxes by selecting, verifying selection, and deselecting them

Starting URL: https://material.angular.io/components/radio/examples

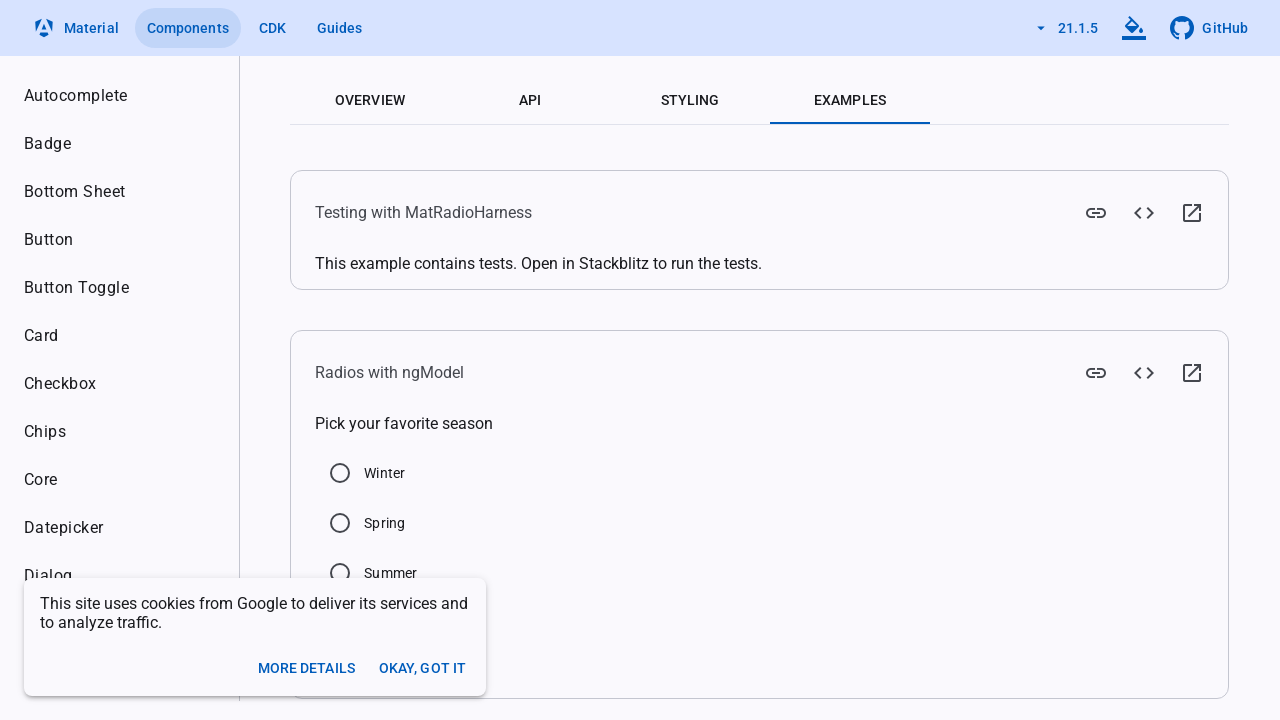

Located Summer radio button element
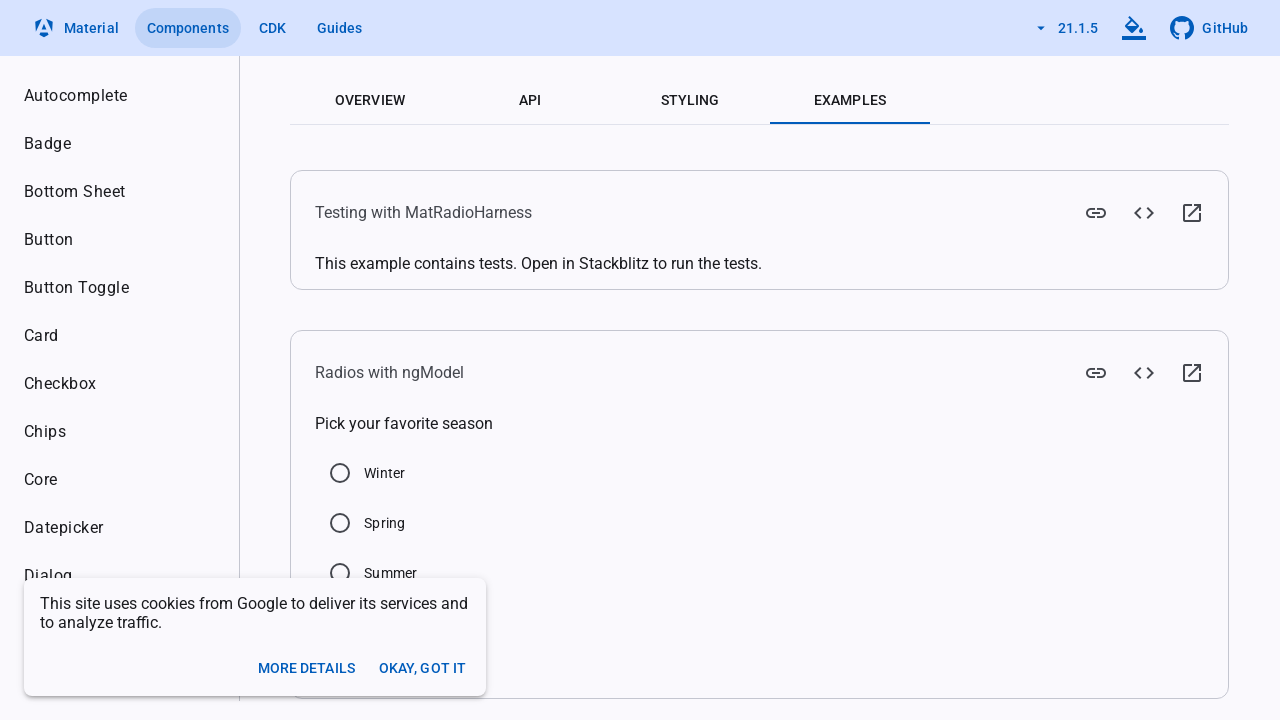

Clicked Summer radio button at (340, 573) on xpath=//label[text()='Summer']/preceding-sibling::div/input
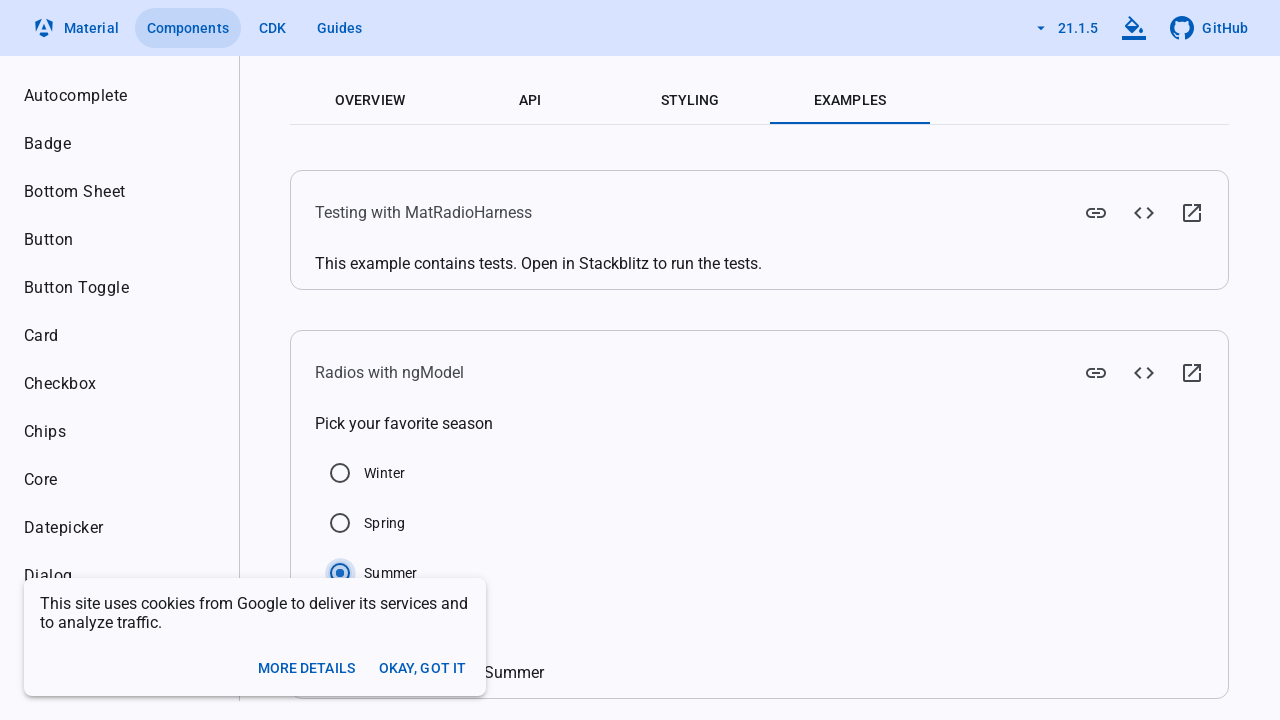

Verified Summer radio button is checked
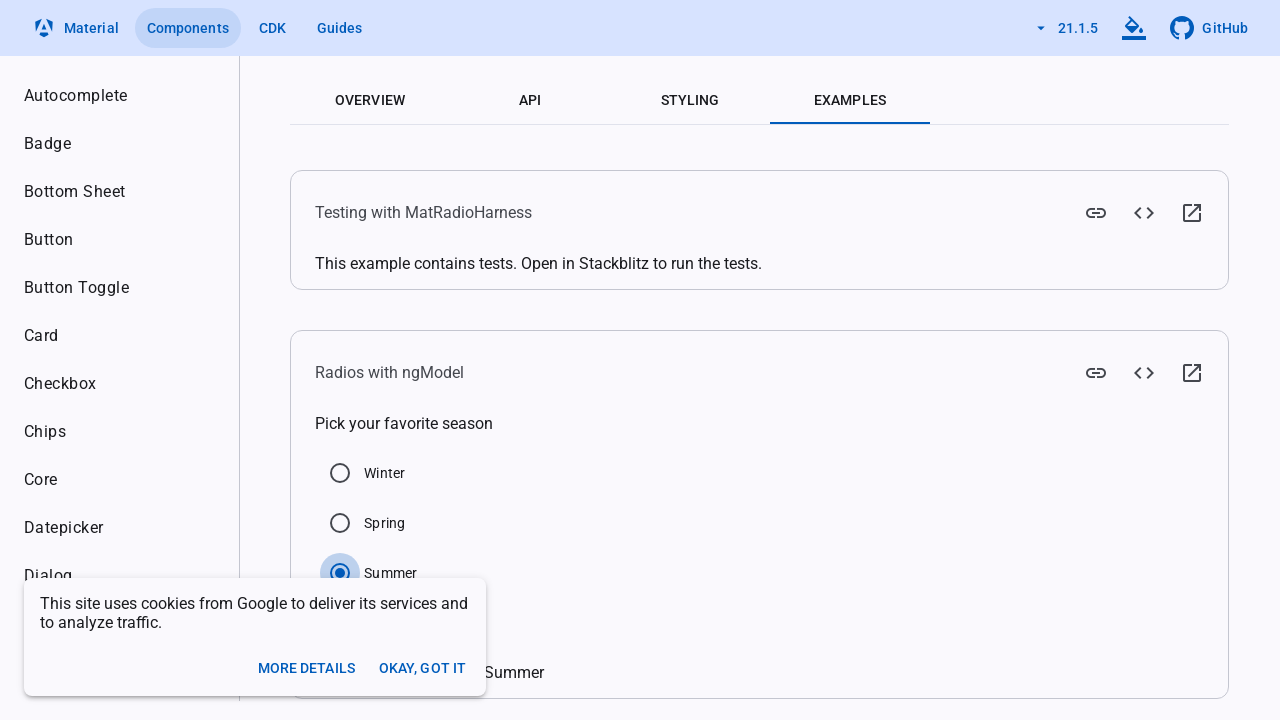

Navigated to Angular Material checkbox examples page
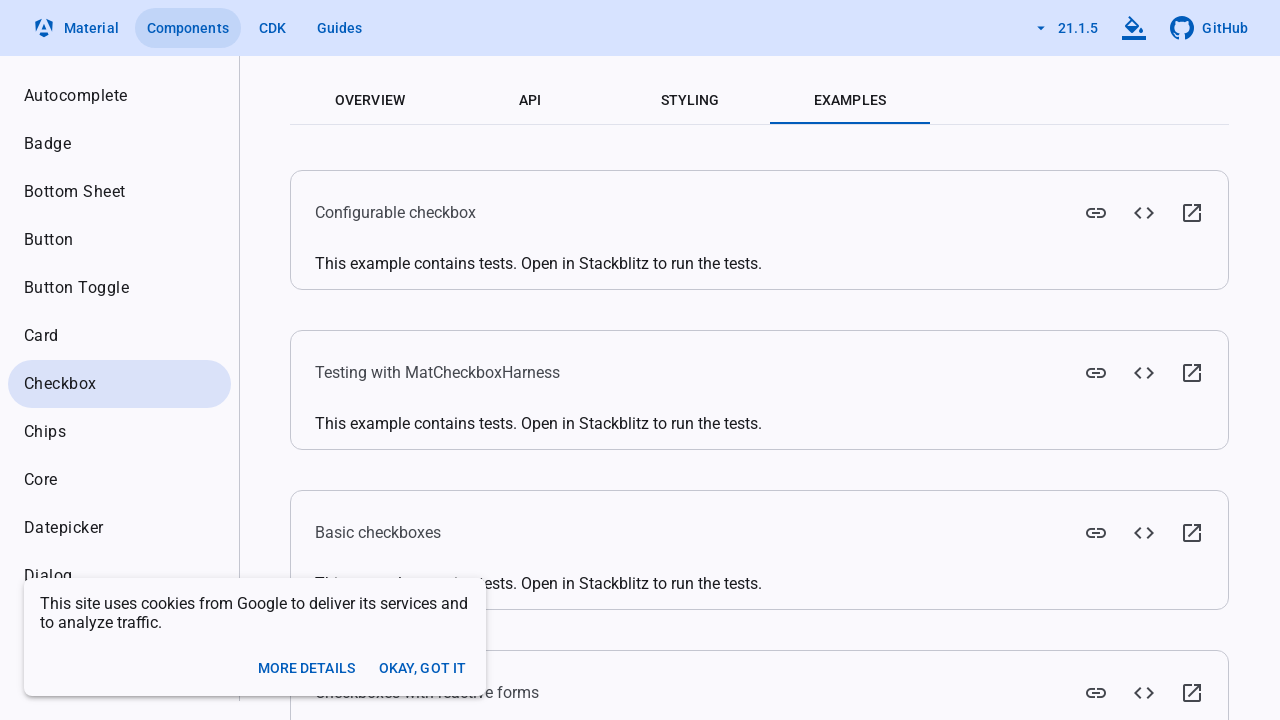

Clicked Checked checkbox to select it at (361, 348) on xpath=//label[text()='Checked']/preceding-sibling::div/input
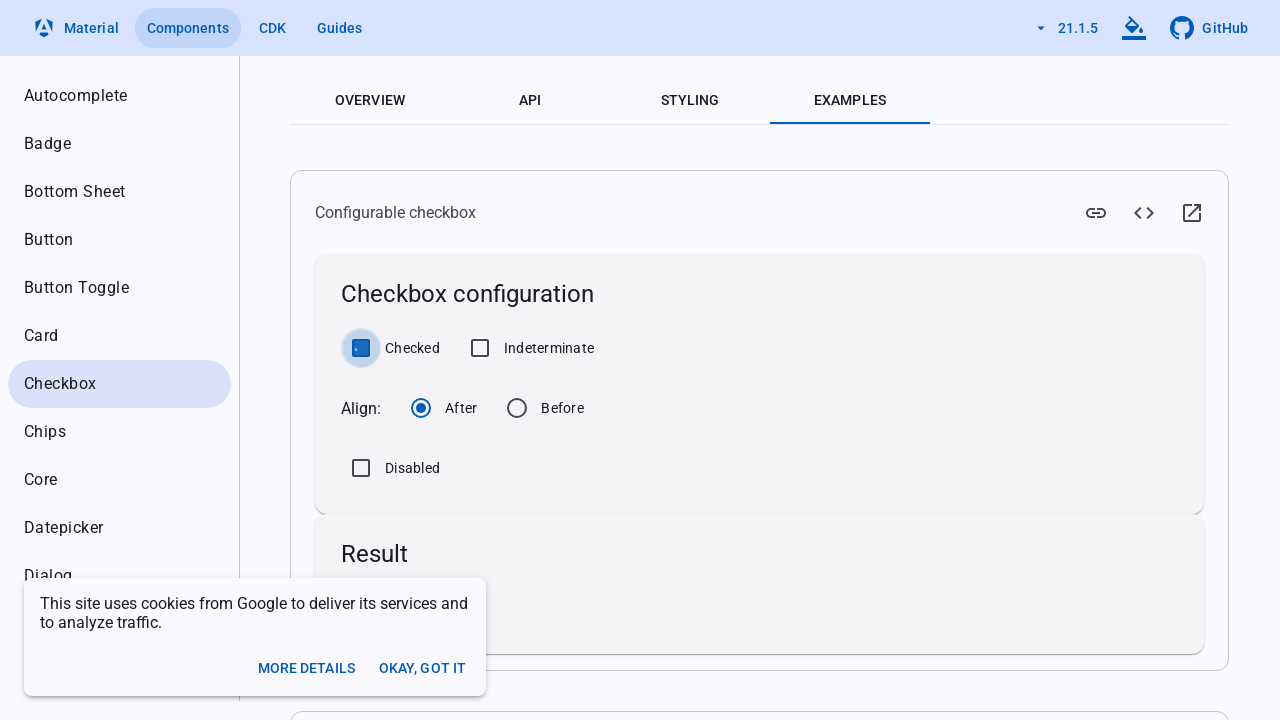

Clicked Indeterminate checkbox to select it at (480, 348) on xpath=//label[text()='Indeterminate']/preceding-sibling::div/input
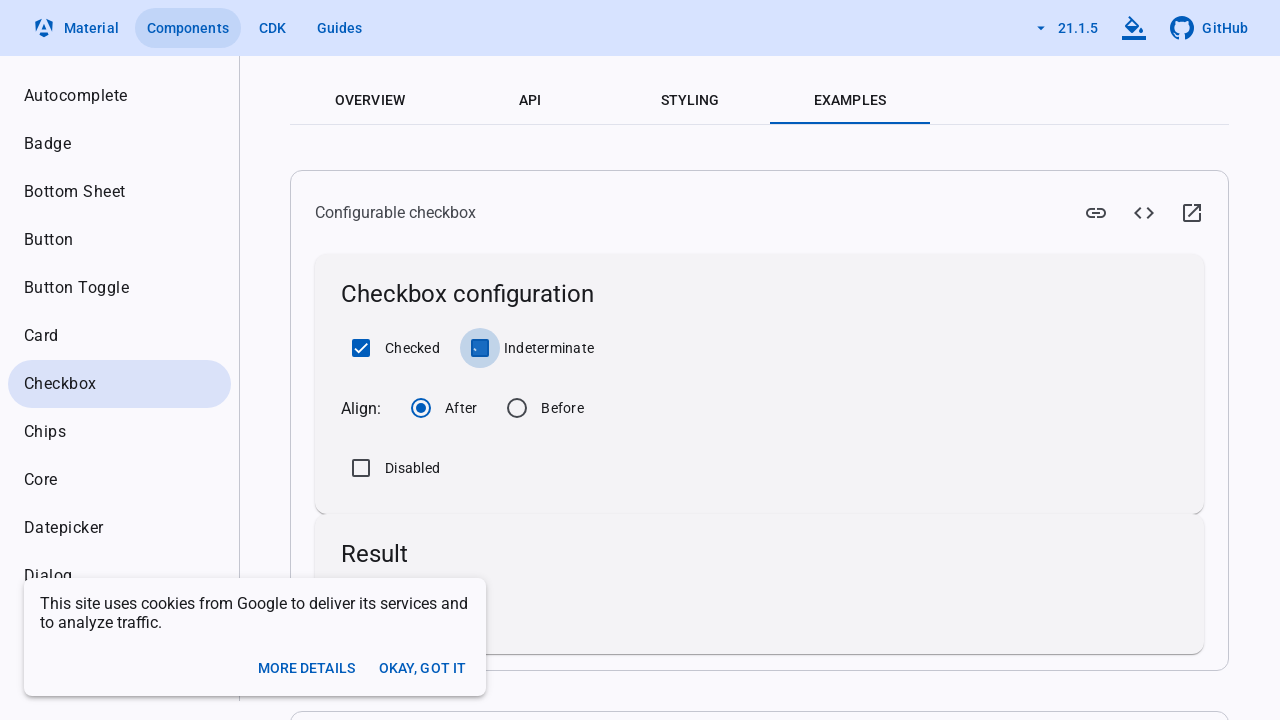

Clicked Checked checkbox to deselect it at (361, 348) on xpath=//label[text()='Checked']/preceding-sibling::div/input
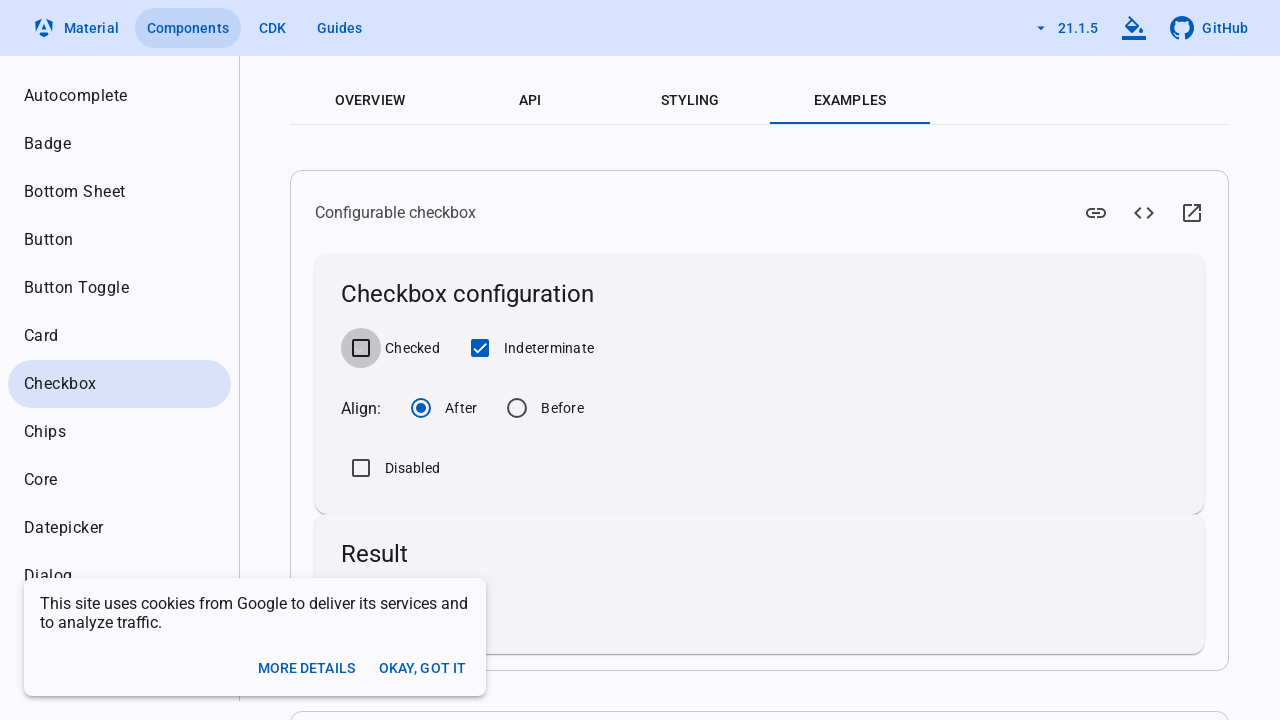

Clicked Indeterminate checkbox to deselect it at (480, 348) on xpath=//label[text()='Indeterminate']/preceding-sibling::div/input
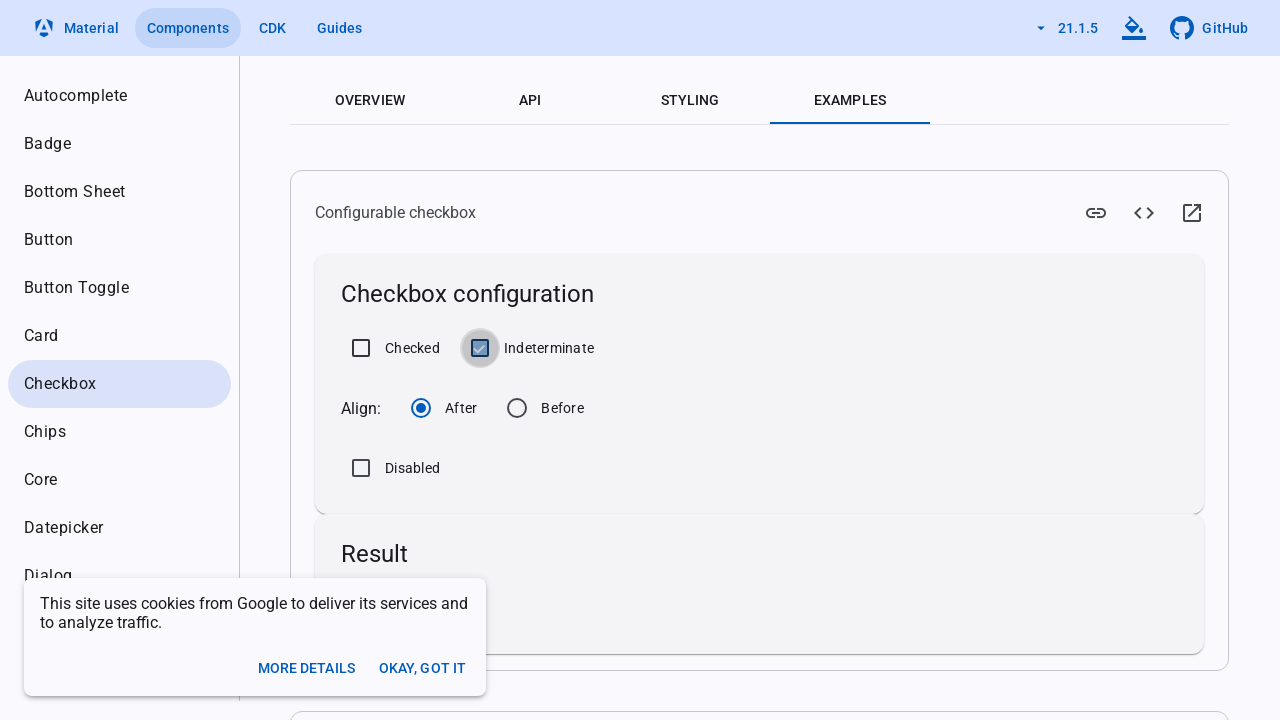

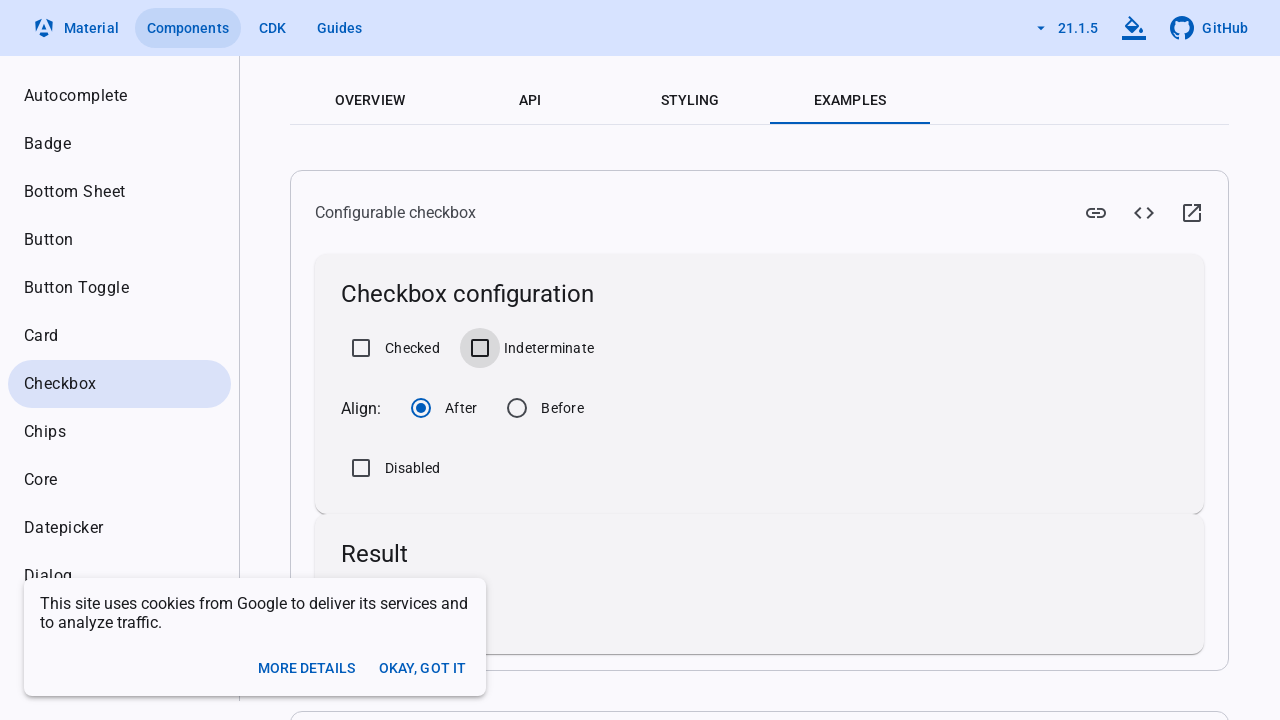